Tests iframe handling by switching to a frame and reading text content

Starting URL: https://demoqa.com/frames

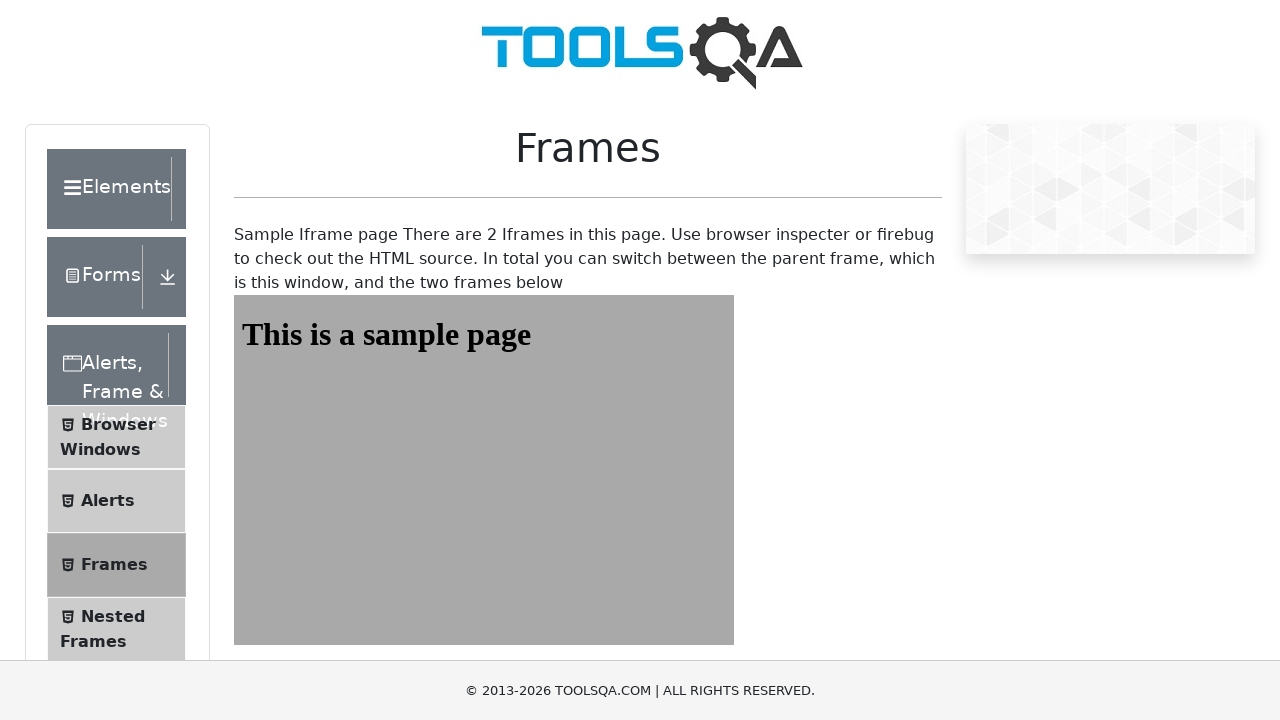

Navigated to https://demoqa.com/frames
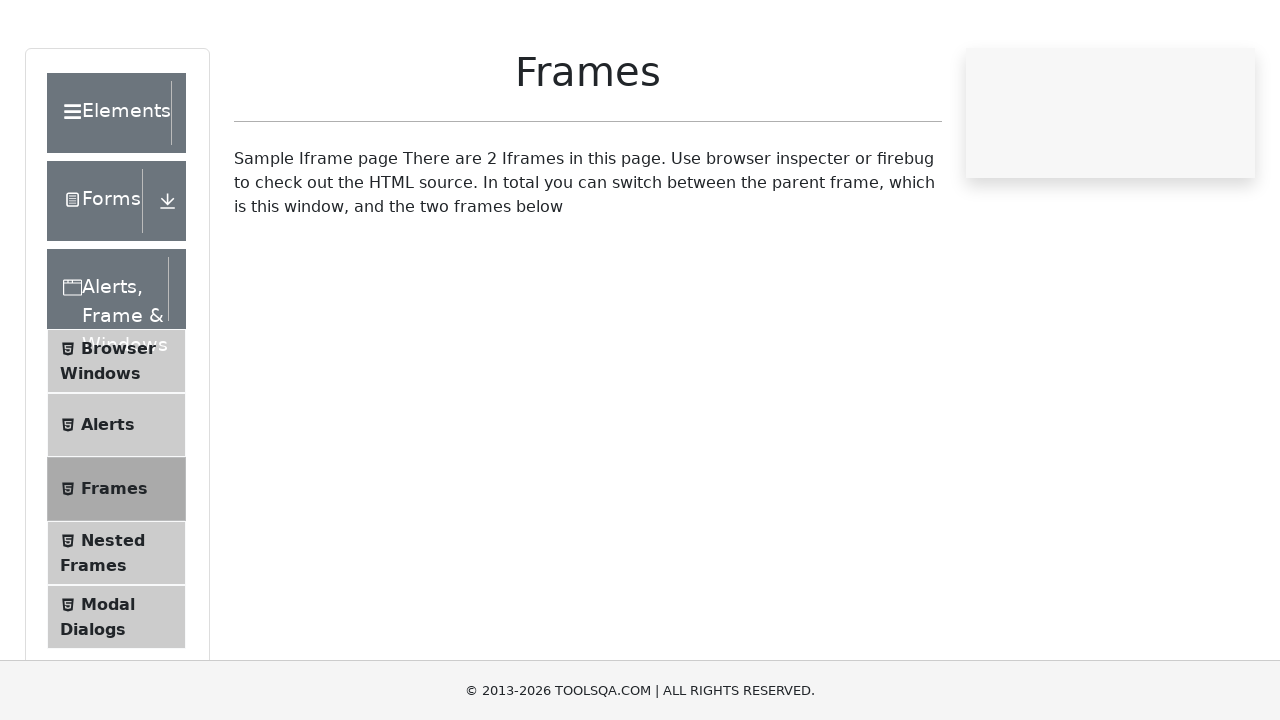

Located iframe with id 'frame1'
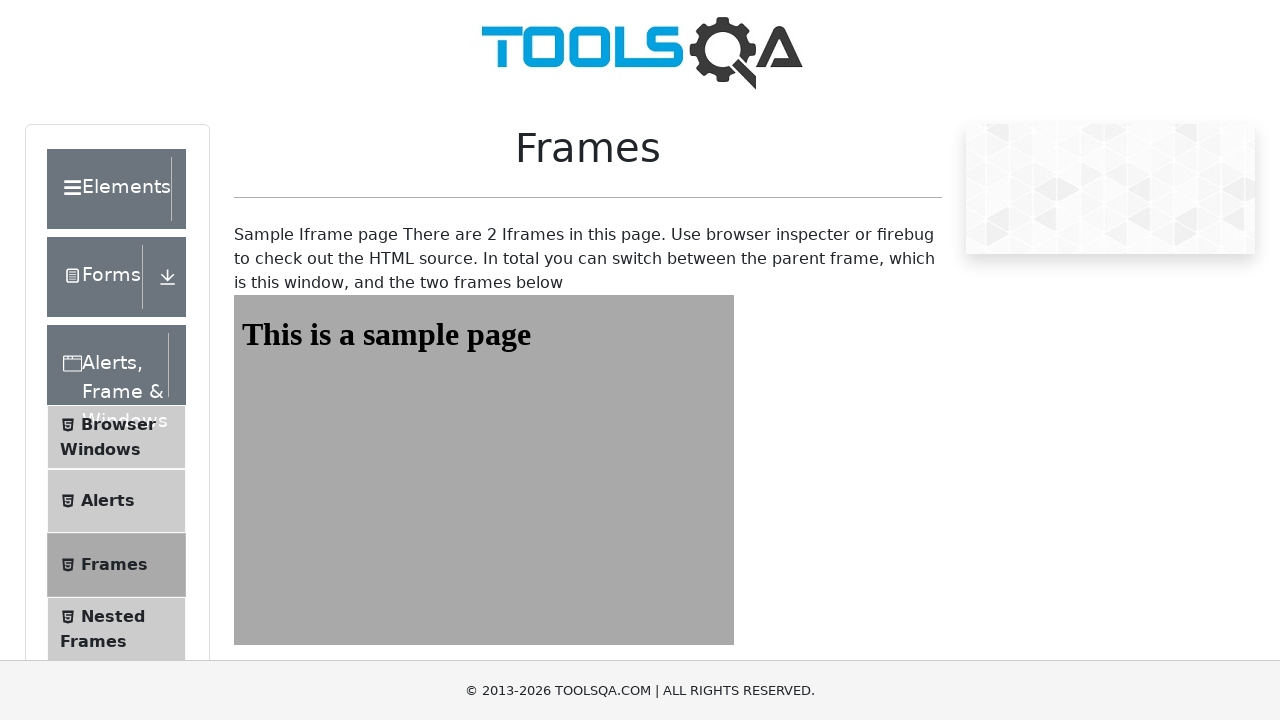

Retrieved text content from iframe: 'This is a sample page'
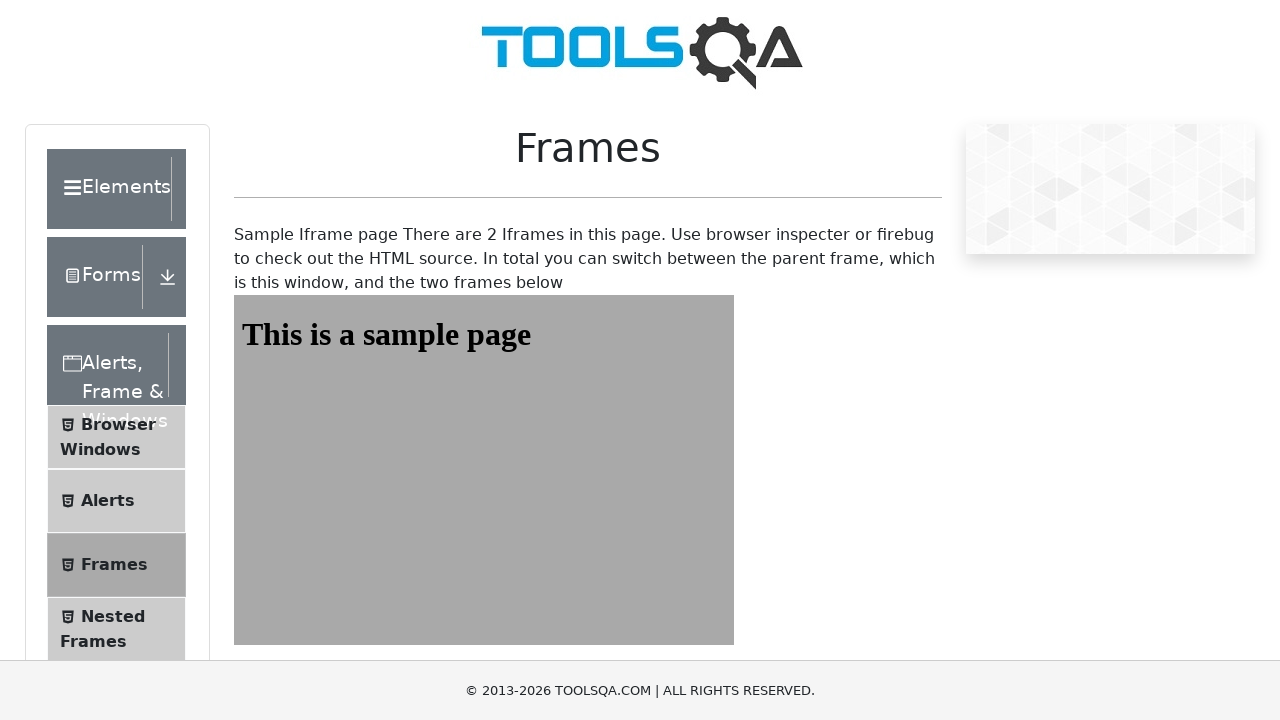

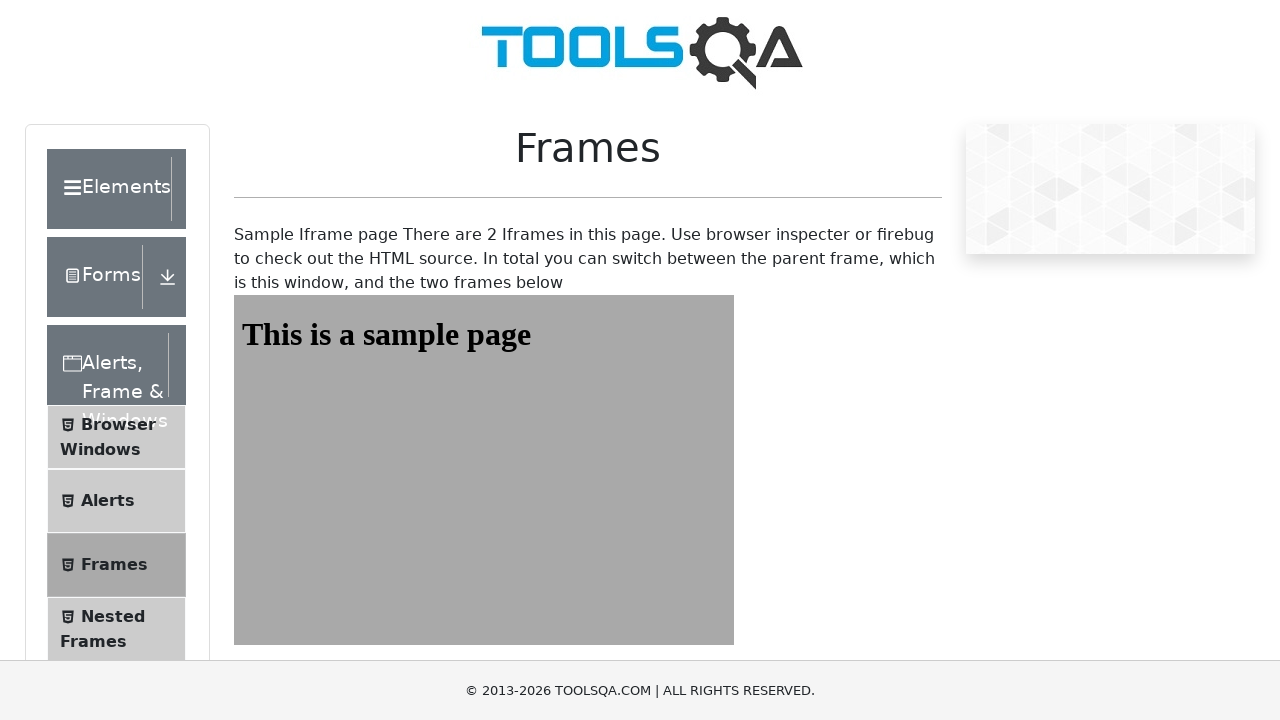